Tests filtering to display only active (uncompleted) items

Starting URL: https://demo.playwright.dev/todomvc

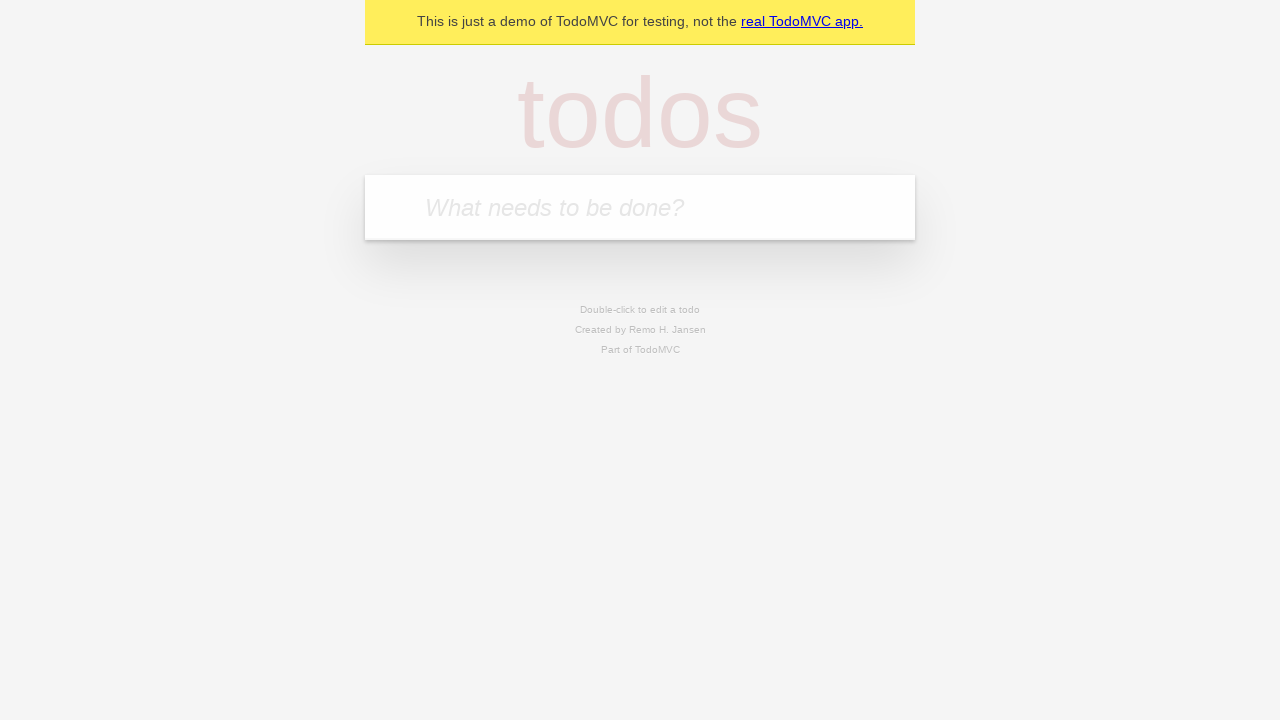

Filled todo input with 'buy some cheese' on internal:attr=[placeholder="What needs to be done?"i]
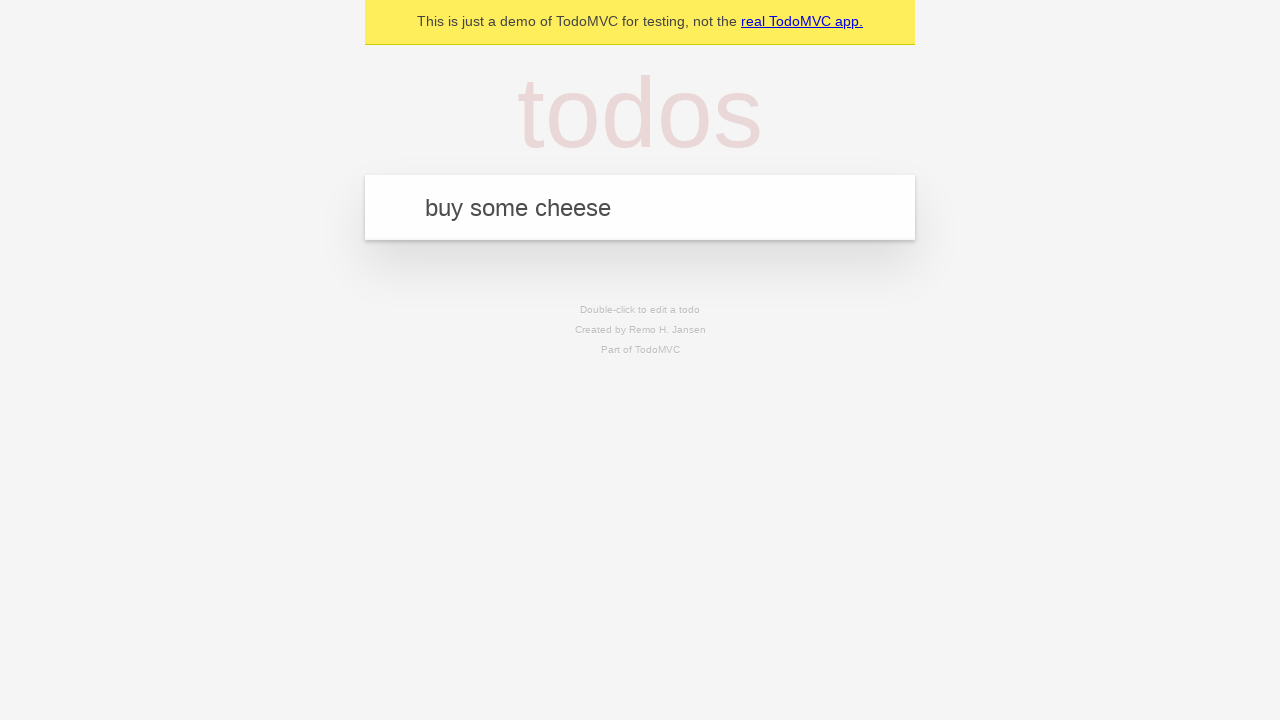

Pressed Enter to add first todo on internal:attr=[placeholder="What needs to be done?"i]
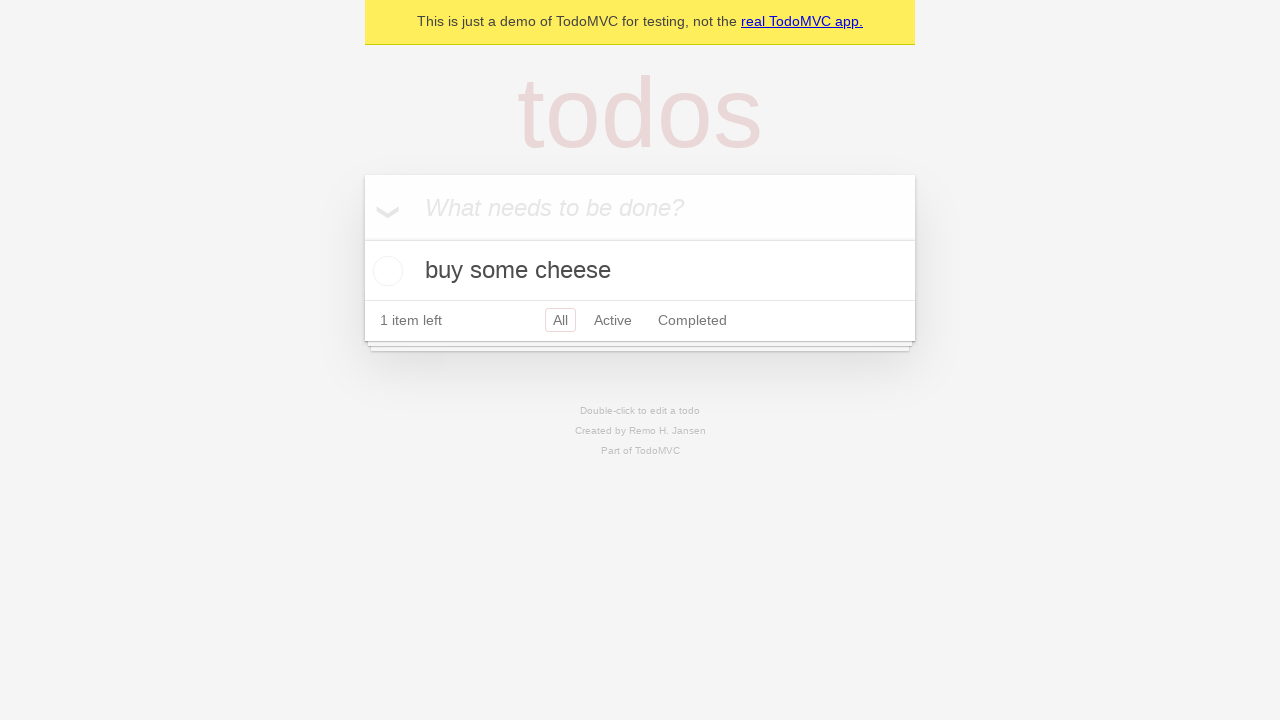

Filled todo input with 'feed the cat' on internal:attr=[placeholder="What needs to be done?"i]
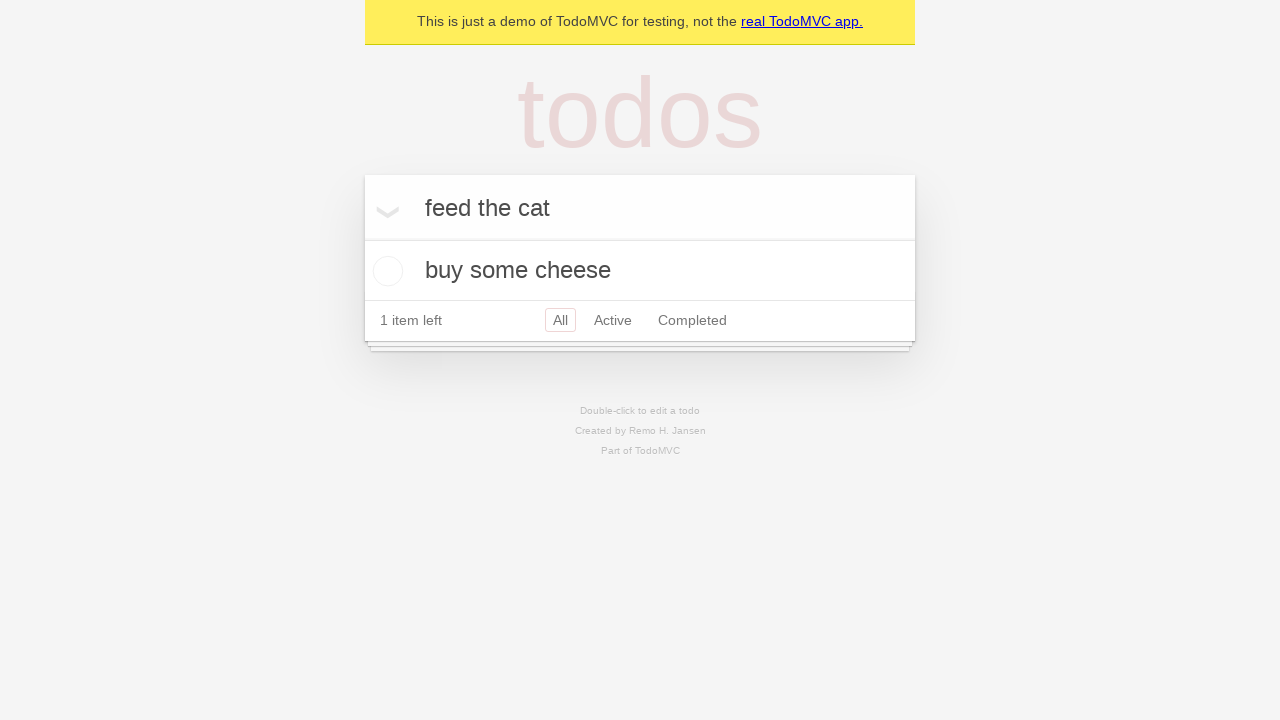

Pressed Enter to add second todo on internal:attr=[placeholder="What needs to be done?"i]
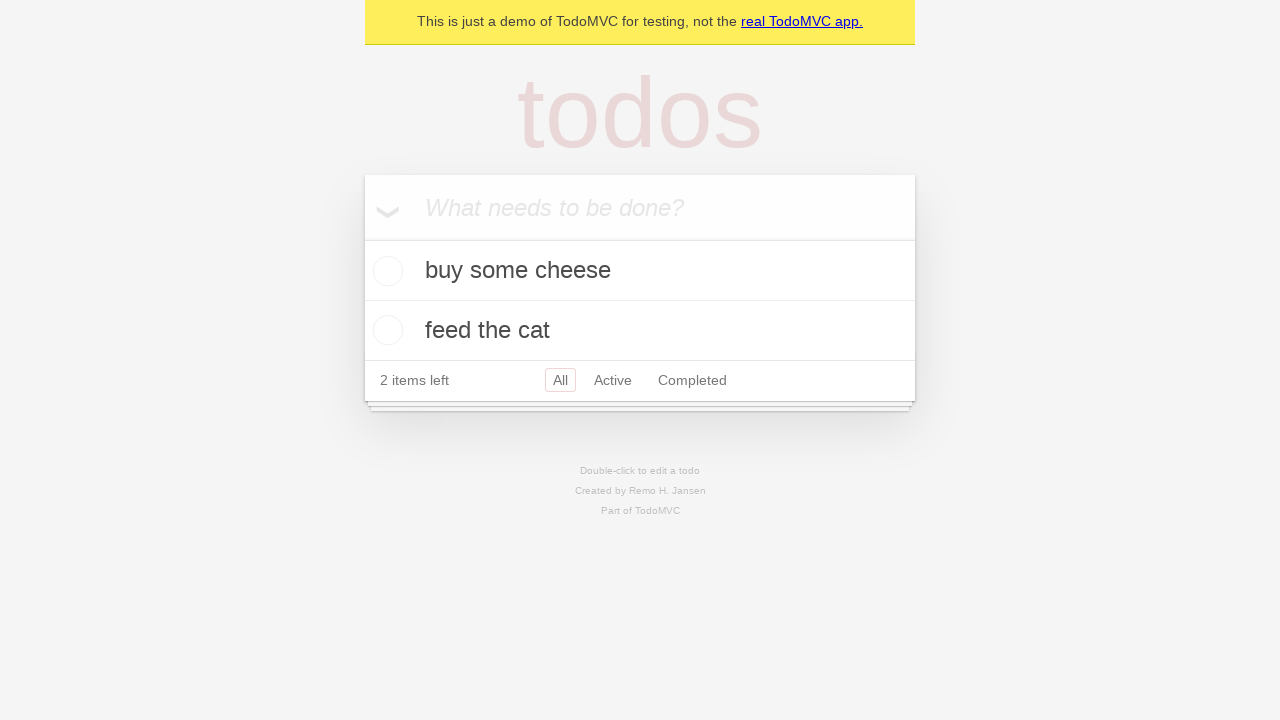

Filled todo input with 'book a doctors appointment' on internal:attr=[placeholder="What needs to be done?"i]
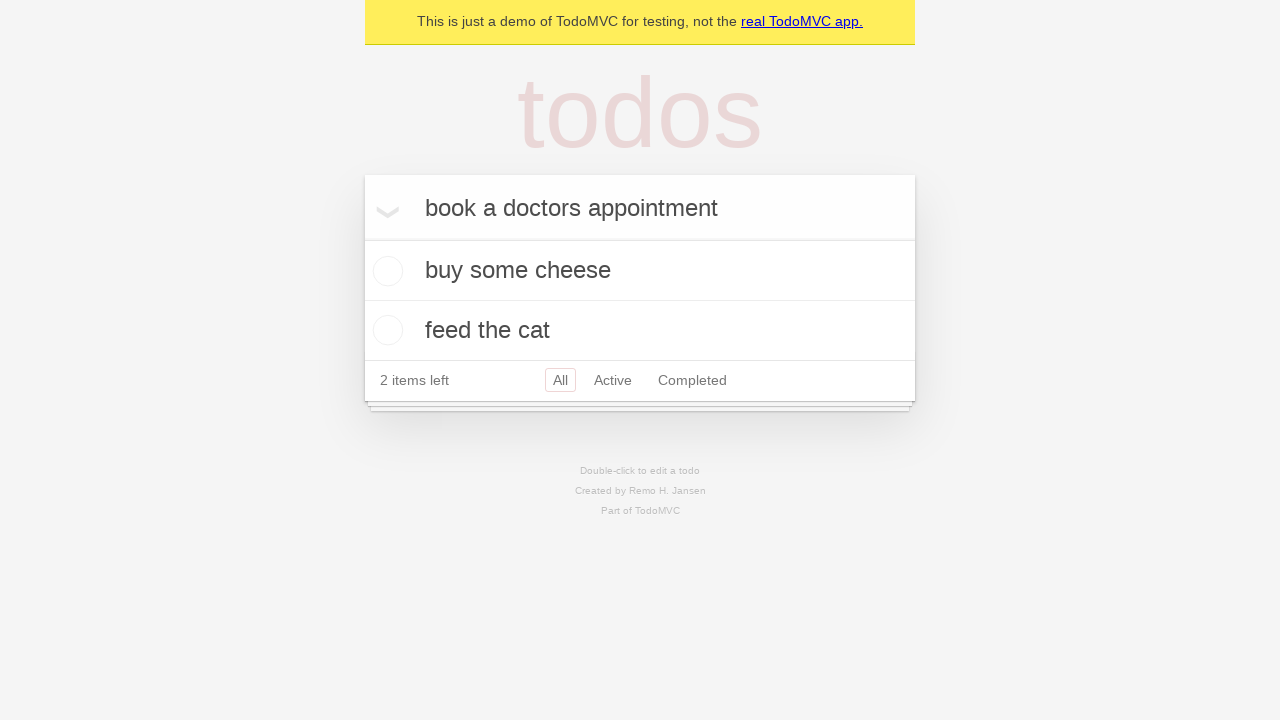

Pressed Enter to add third todo on internal:attr=[placeholder="What needs to be done?"i]
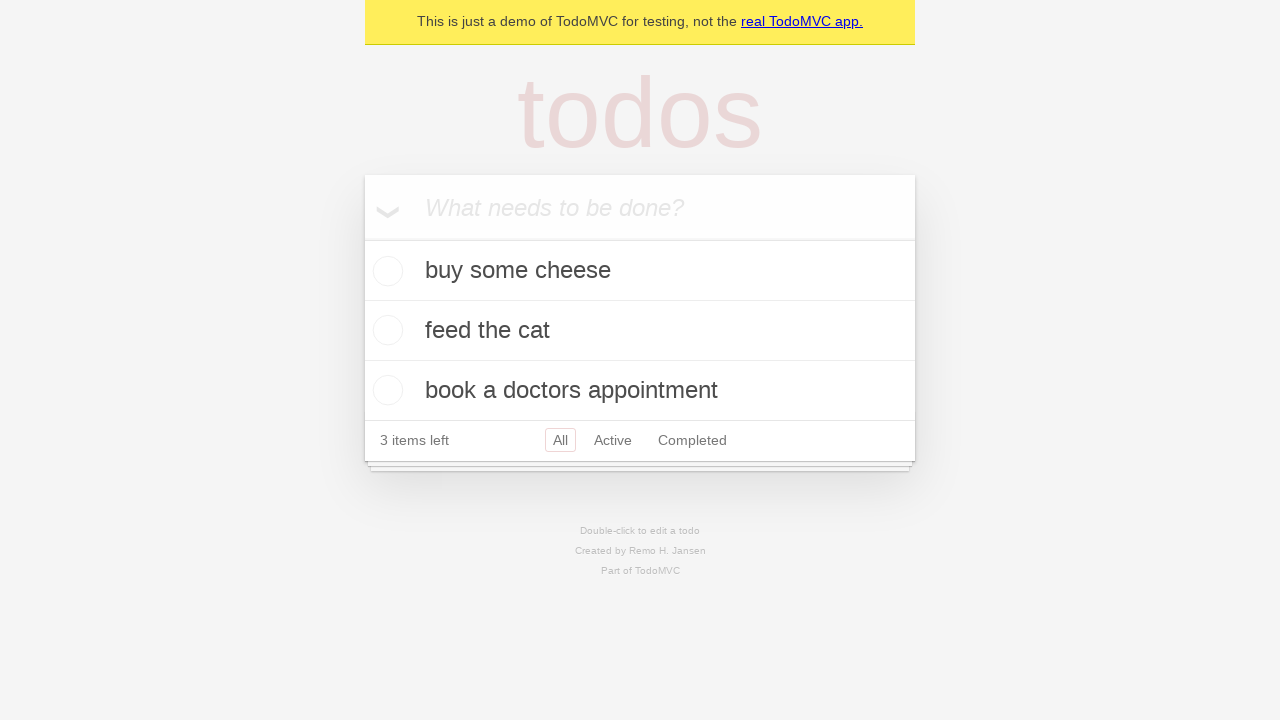

Checked the second todo item to mark it as complete at (385, 330) on internal:testid=[data-testid="todo-item"s] >> nth=1 >> internal:role=checkbox
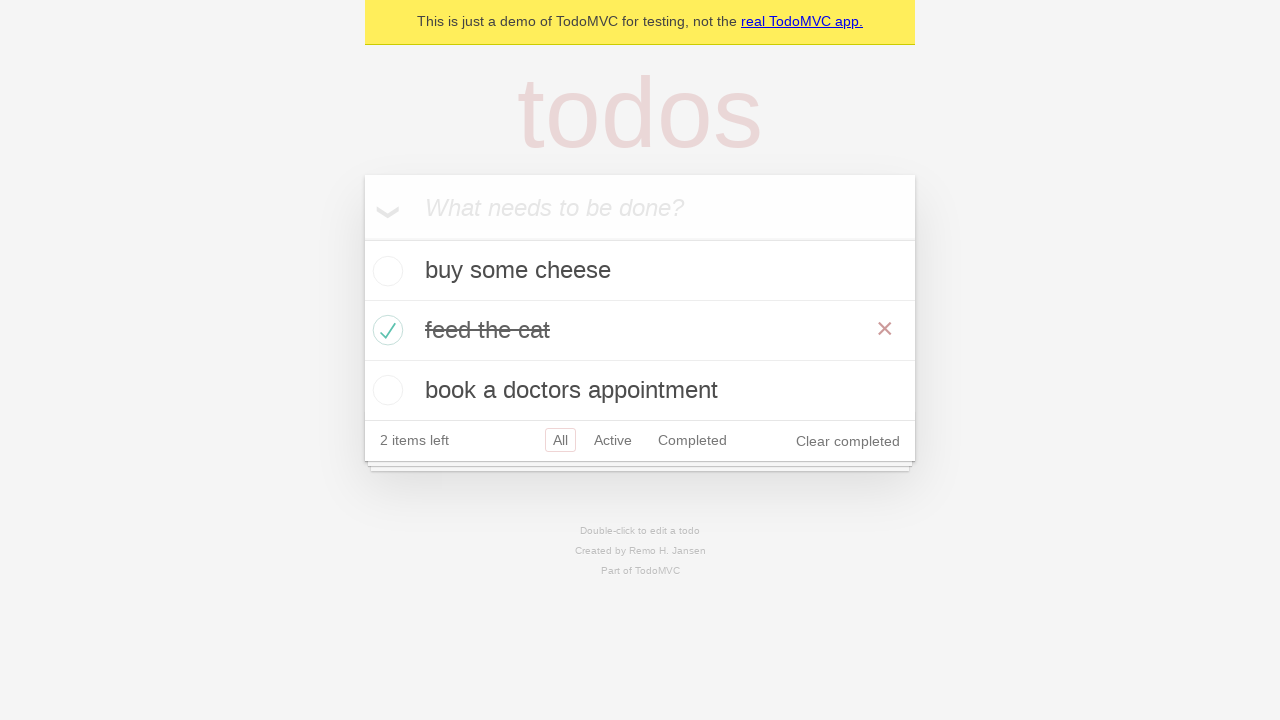

Clicked the Active filter to display only active items at (613, 440) on internal:role=link[name="Active"i]
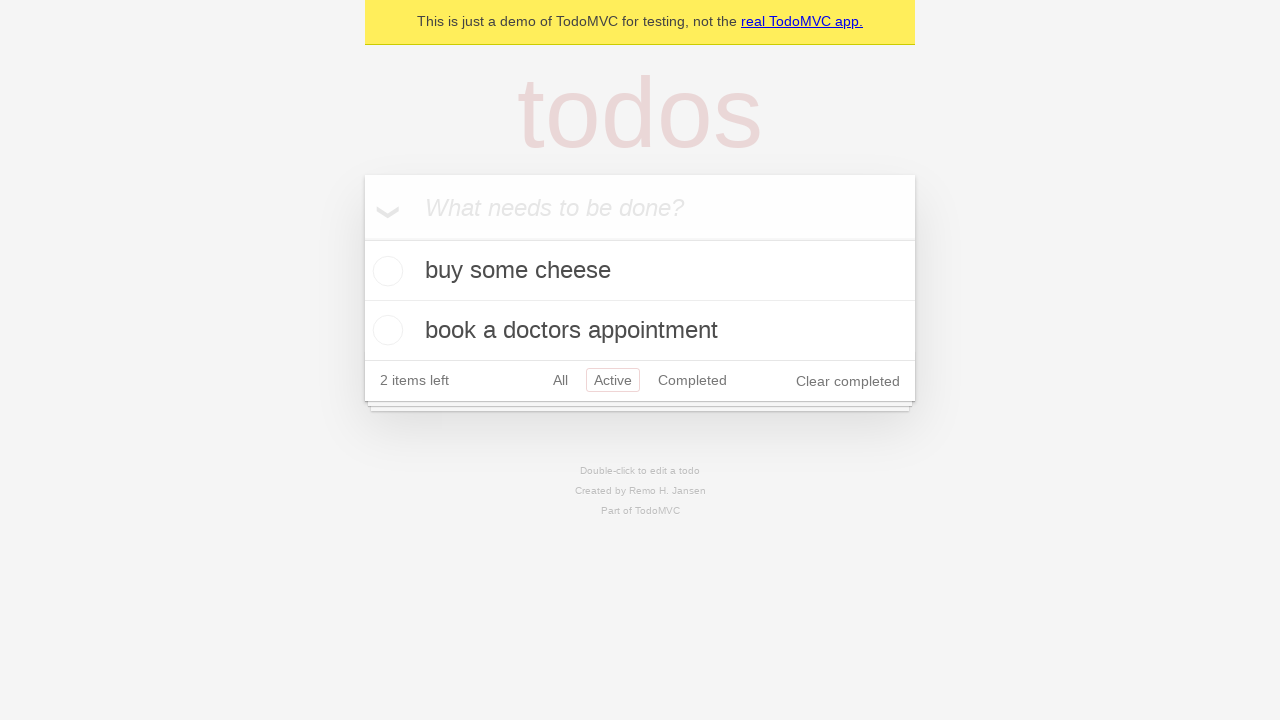

Filtered view loaded, showing only active (uncompleted) todos
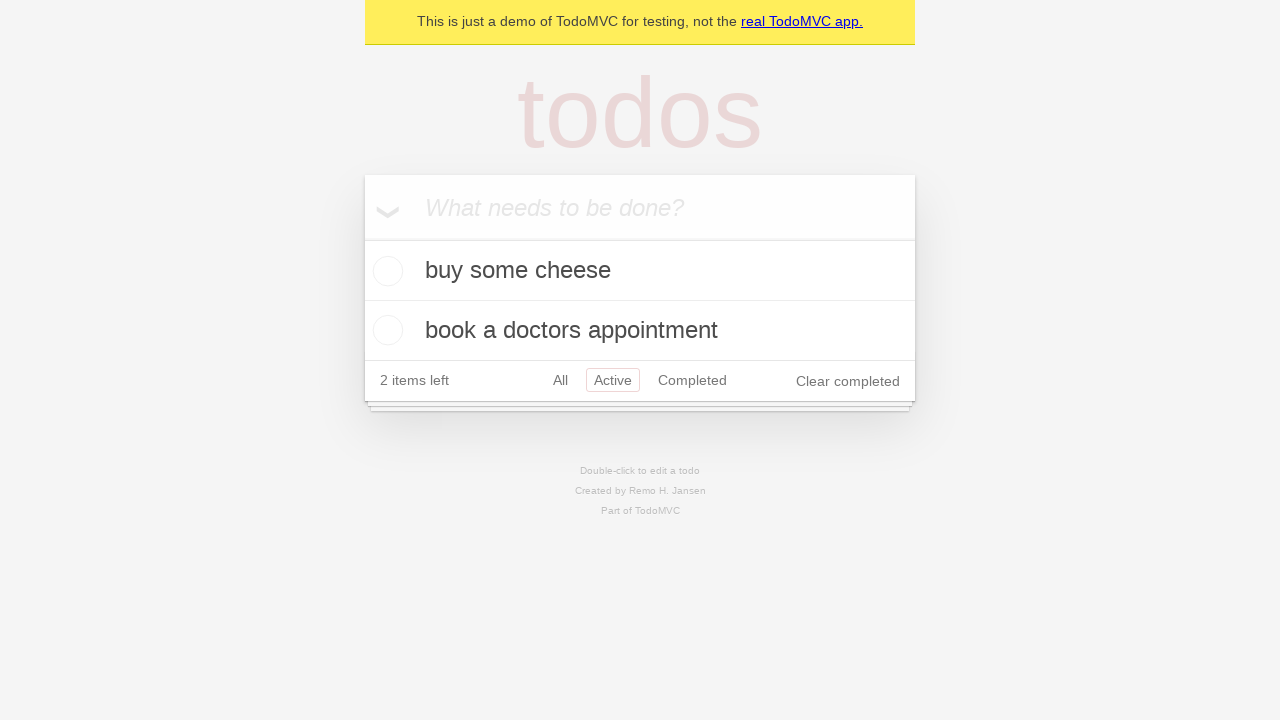

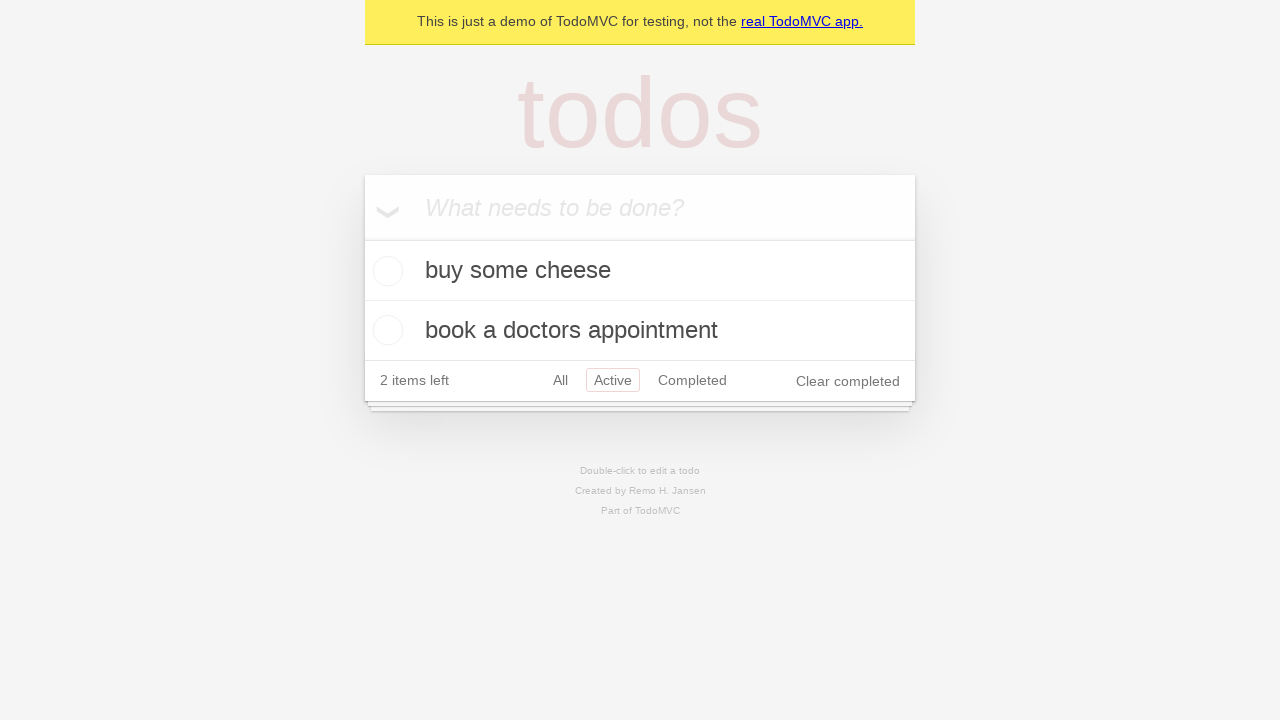